Tests a text box form on DemoQA by filling in user name, email, current address, and permanent address fields, then submitting the form and verifying the output is displayed.

Starting URL: https://demoqa.com/text-box

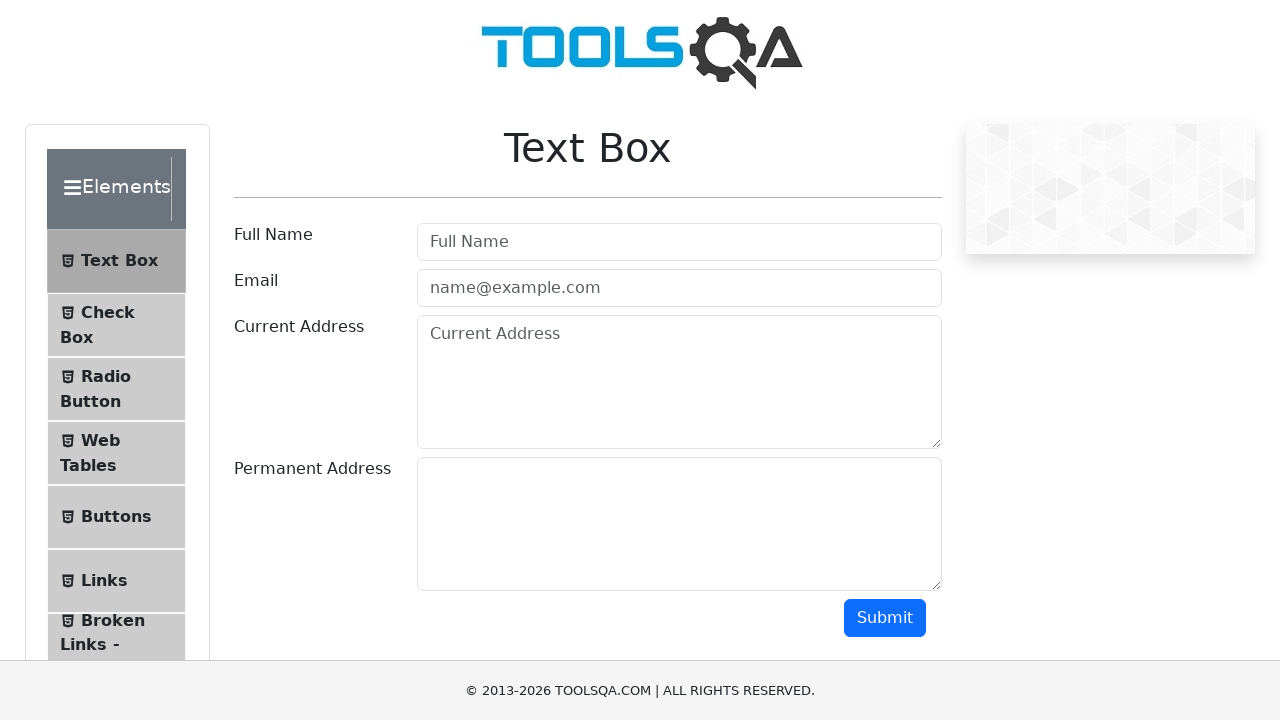

Page DOM content loaded
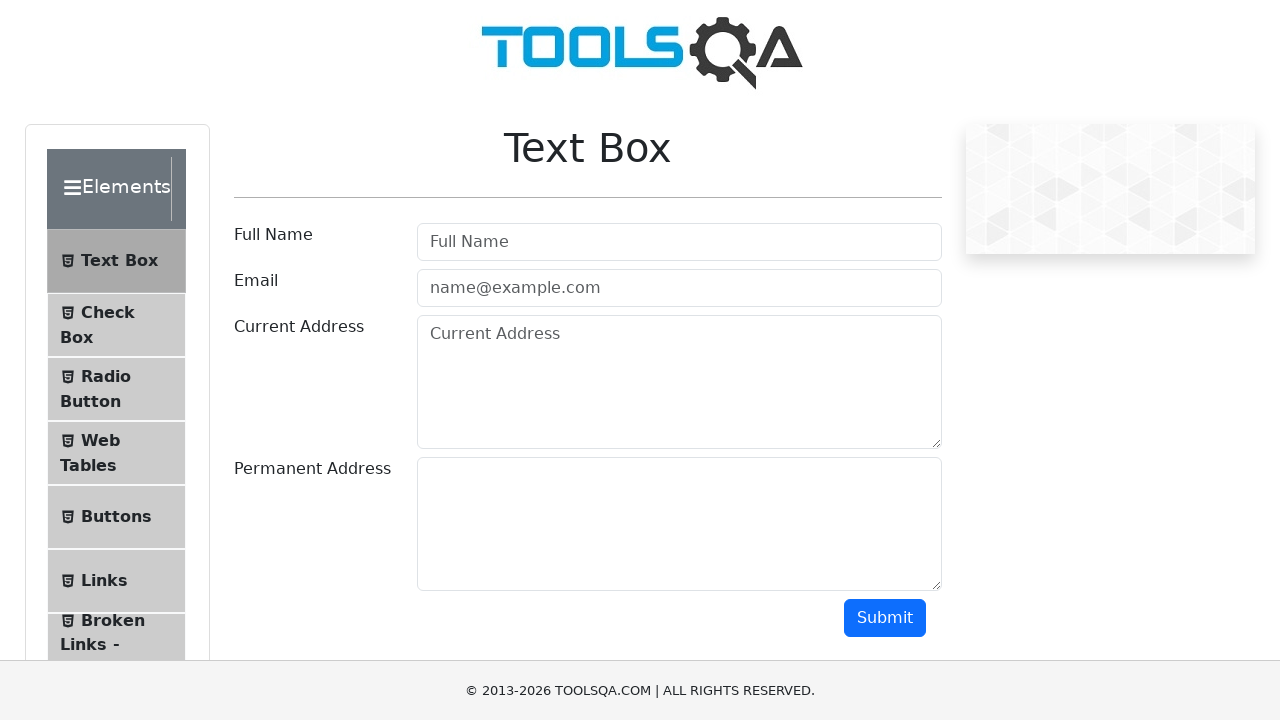

Page network idle state reached
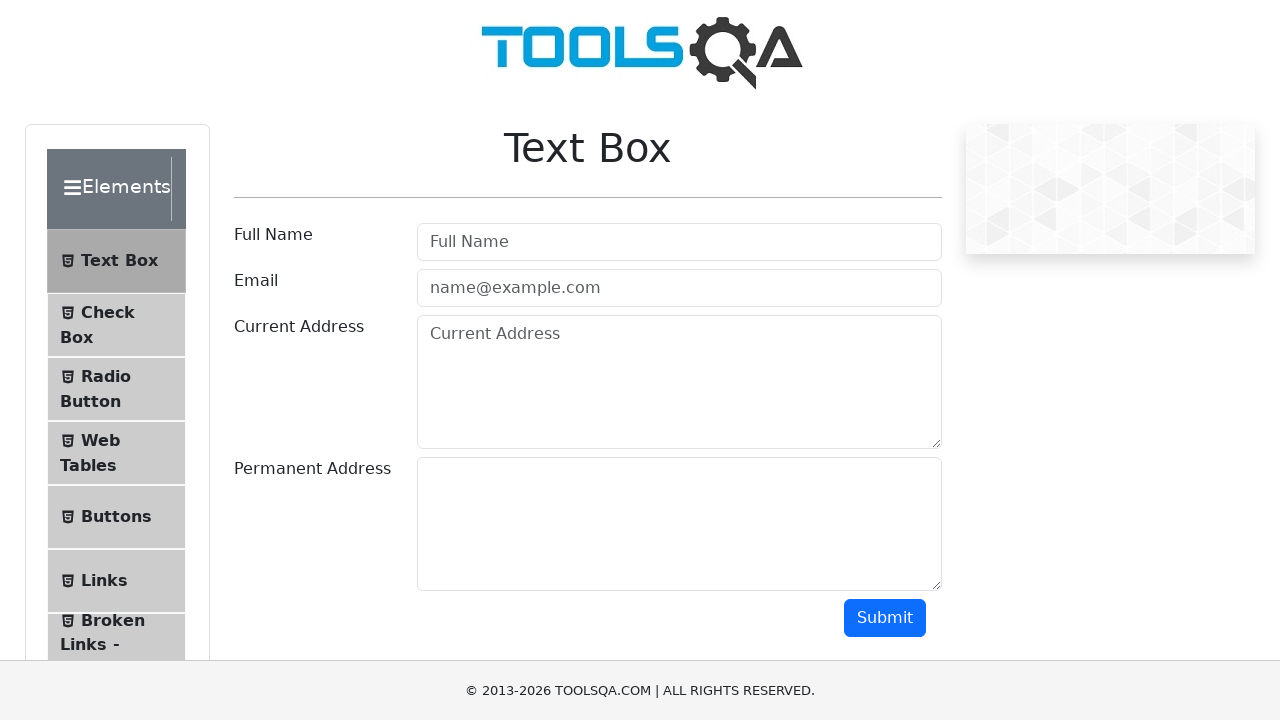

Username field became visible
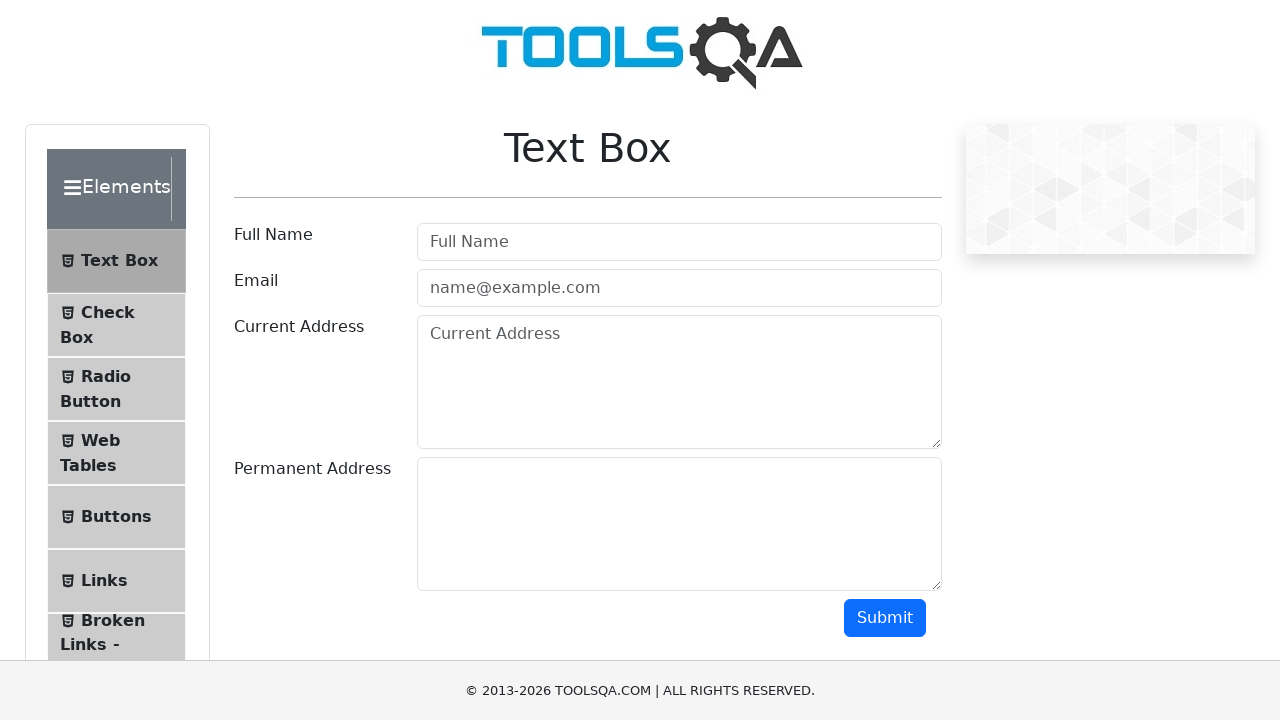

Filled username field with 'Marcus Johnson' on #userName
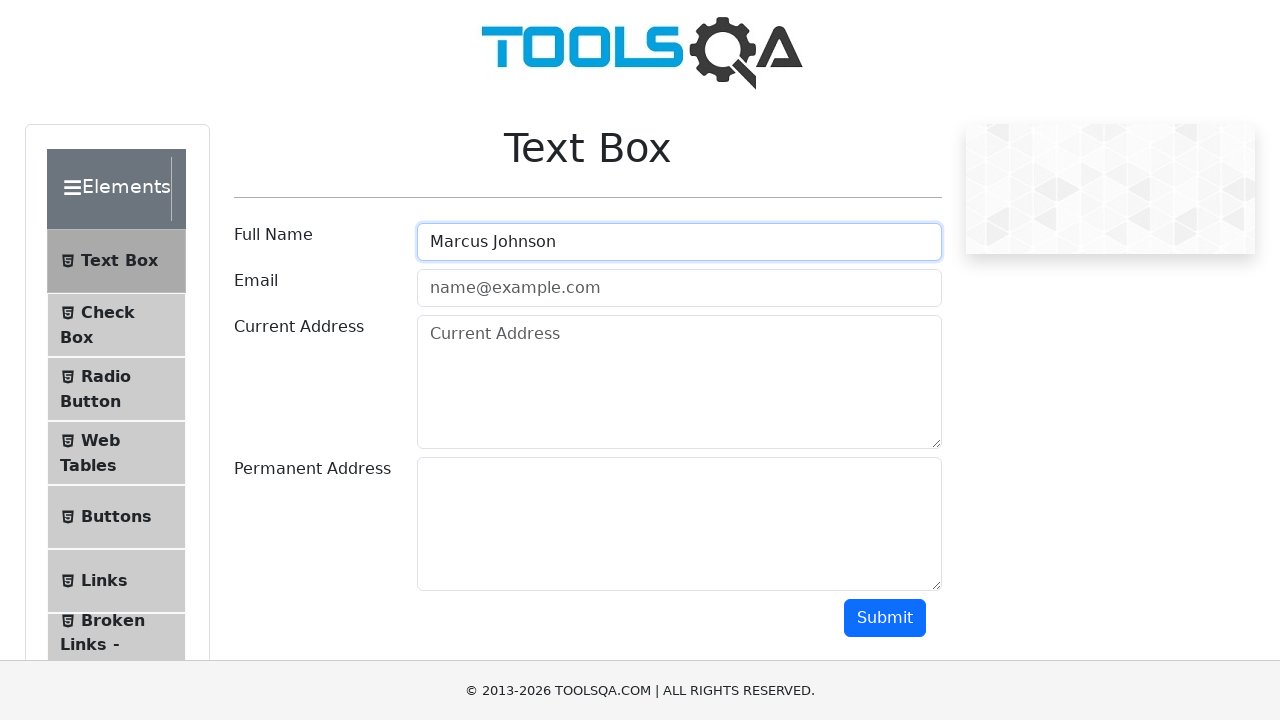

Email field became visible
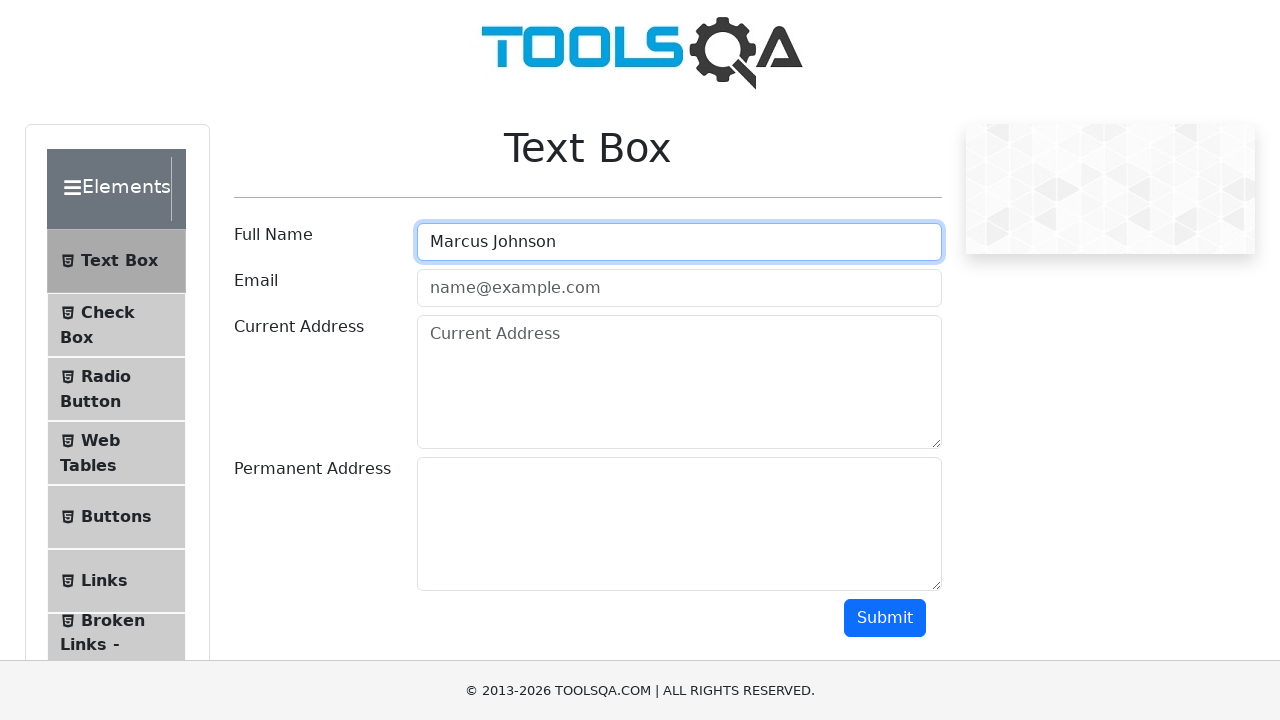

Filled email field with 'marcus.johnson@example.com' on #userEmail
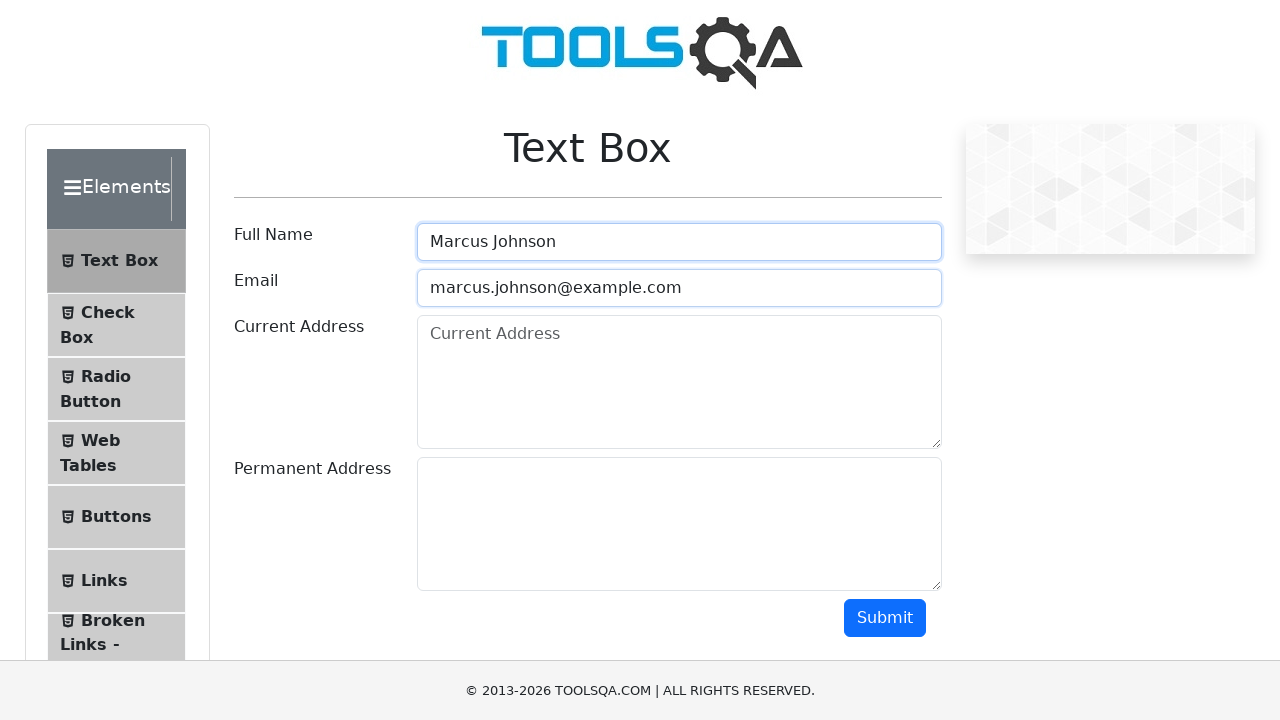

Current address field became visible
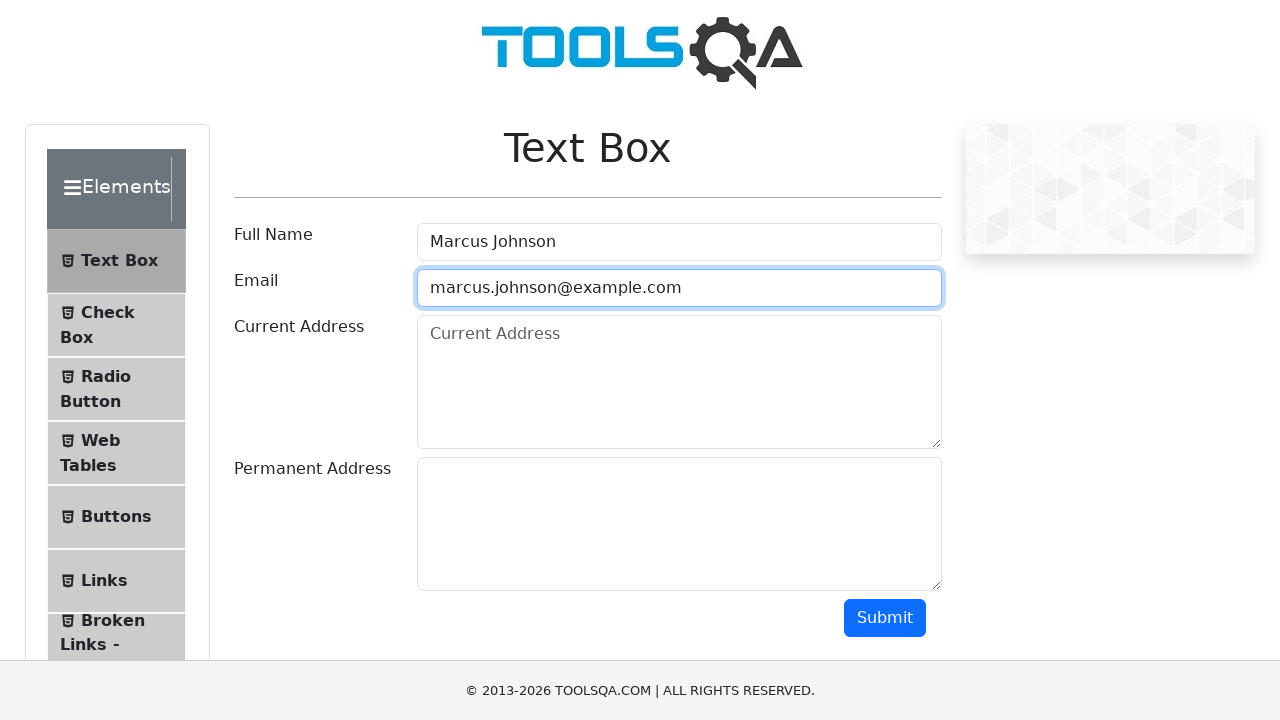

Filled current address field with '456 Oak Avenue, Austin' on #currentAddress
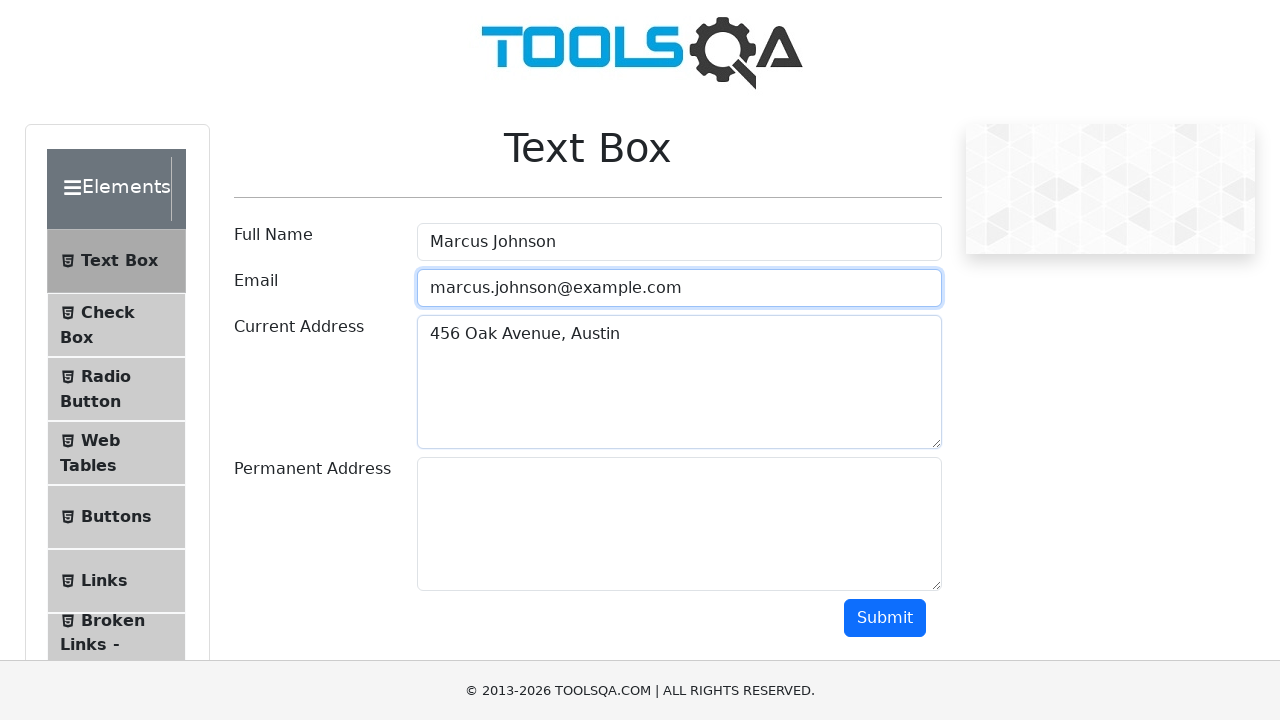

Permanent address field became visible
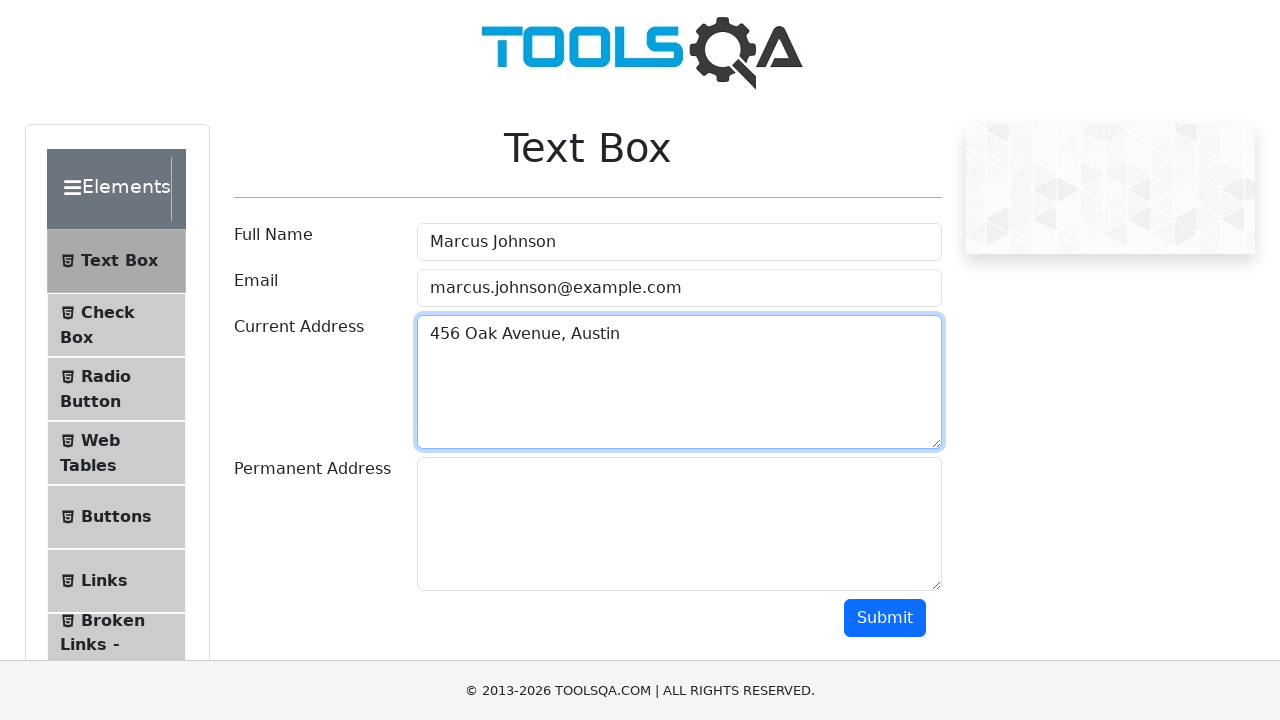

Filled permanent address field with '456 Oak Avenue, Austin TX 78701' on #permanentAddress
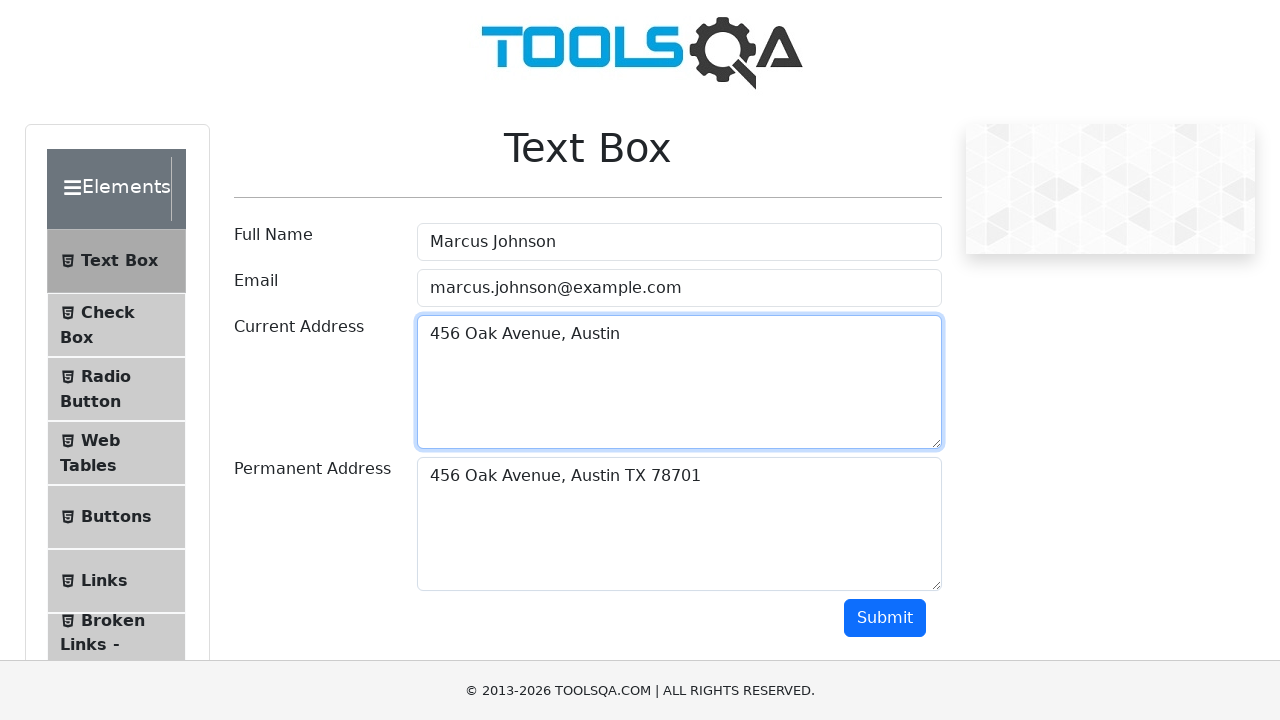

Scrolled submit button into view
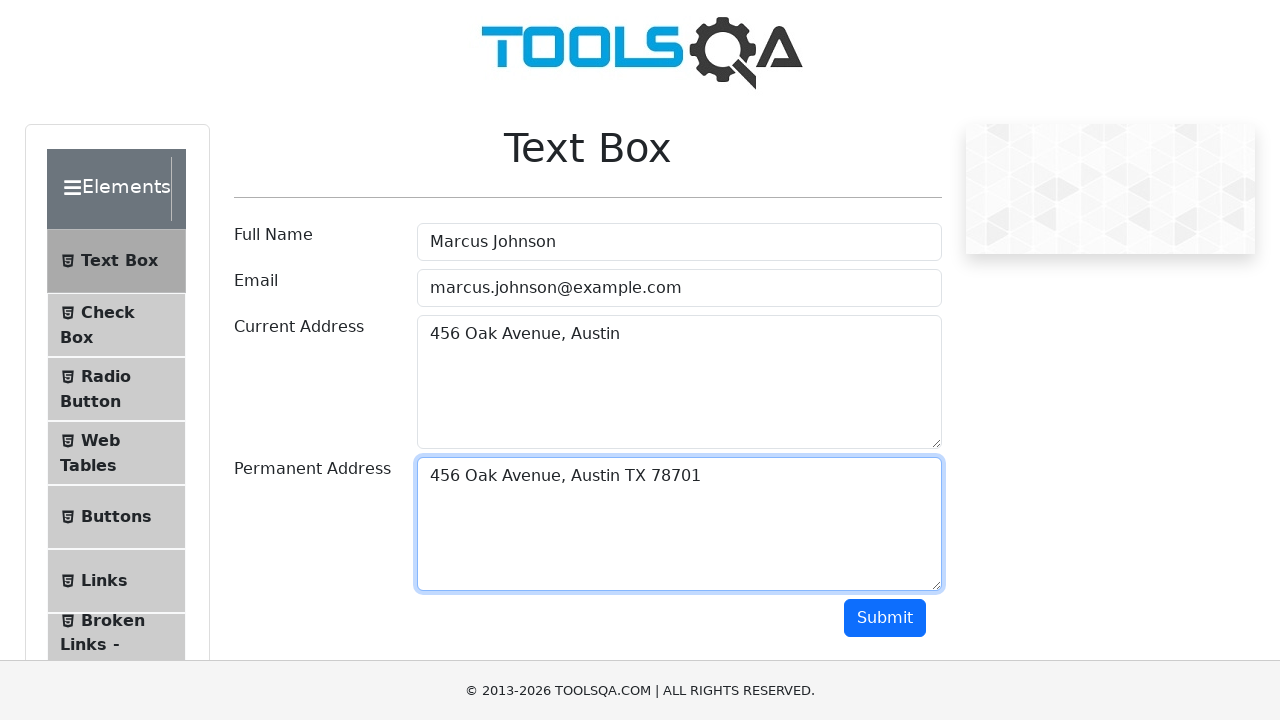

Clicked submit button at (885, 618) on #submit
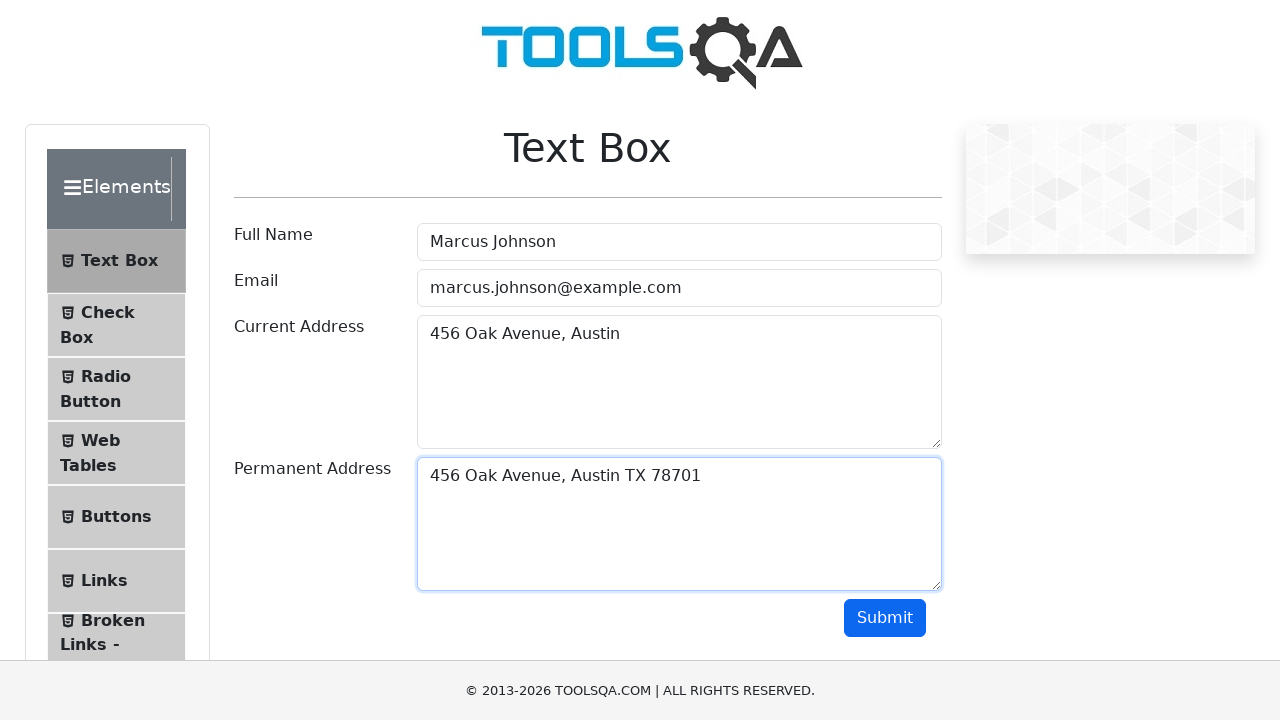

Form submission output displayed
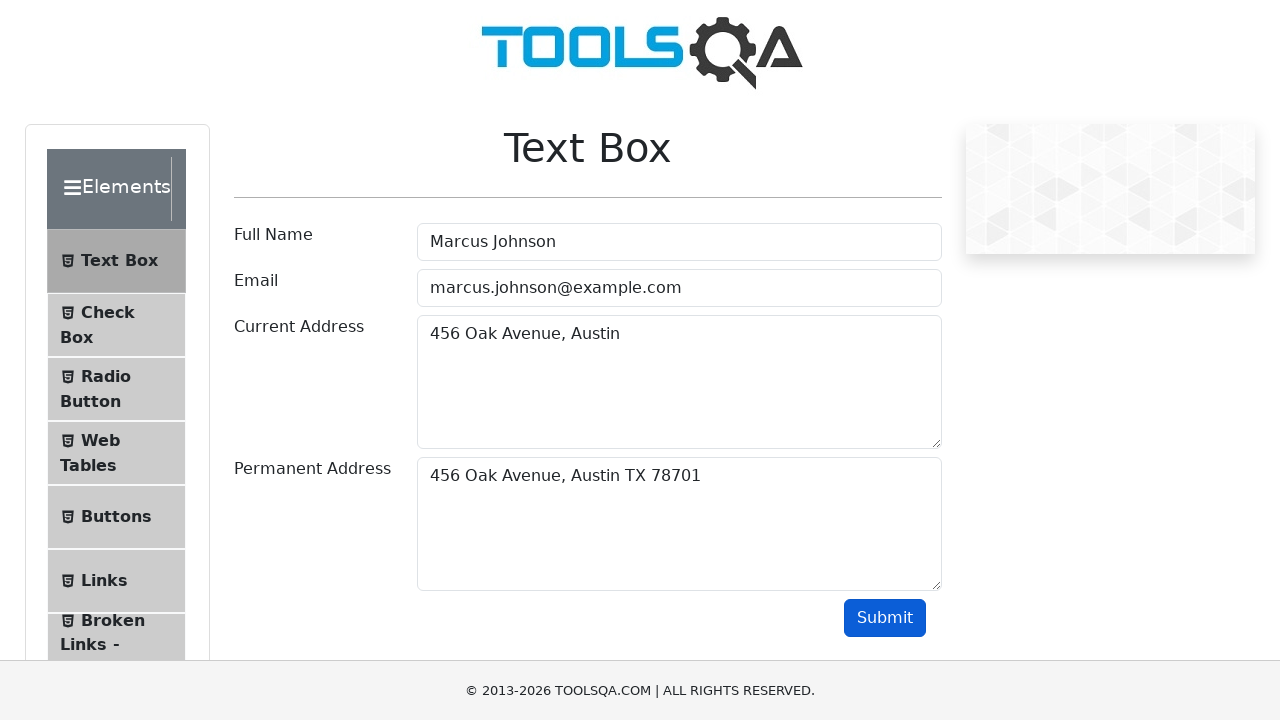

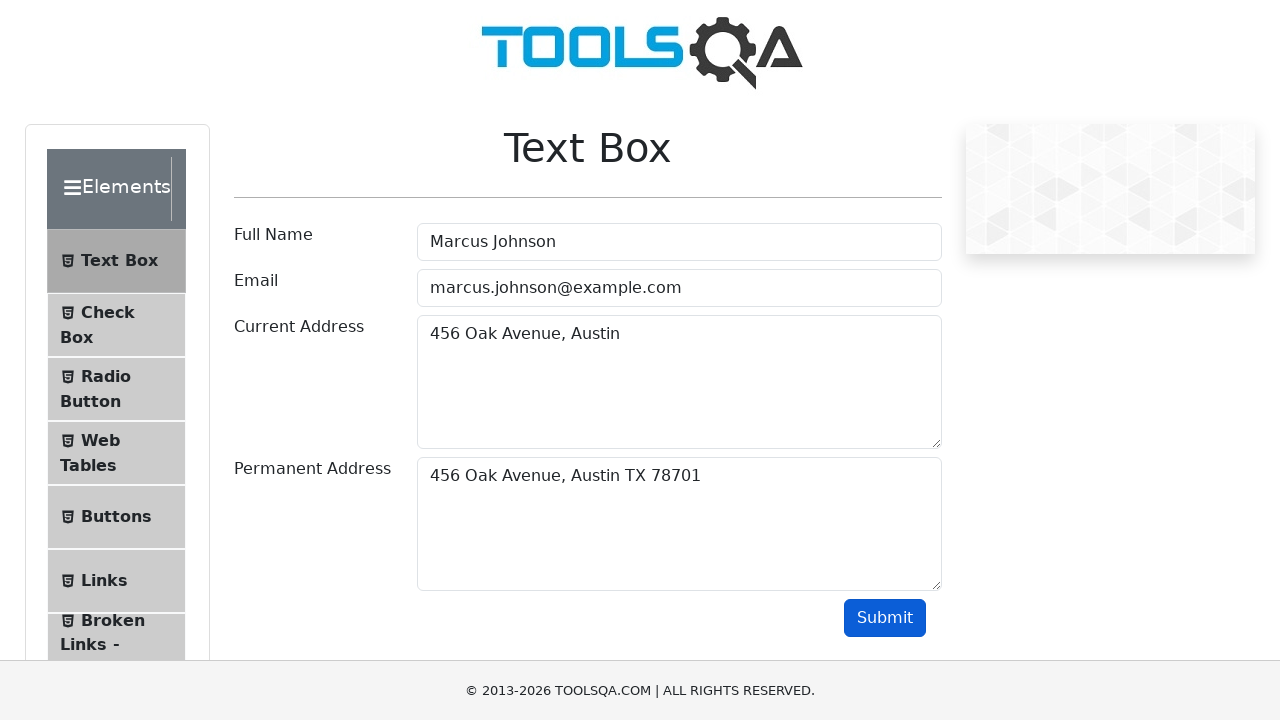